Tests that the back button respects filter navigation history

Starting URL: https://demo.playwright.dev/todomvc

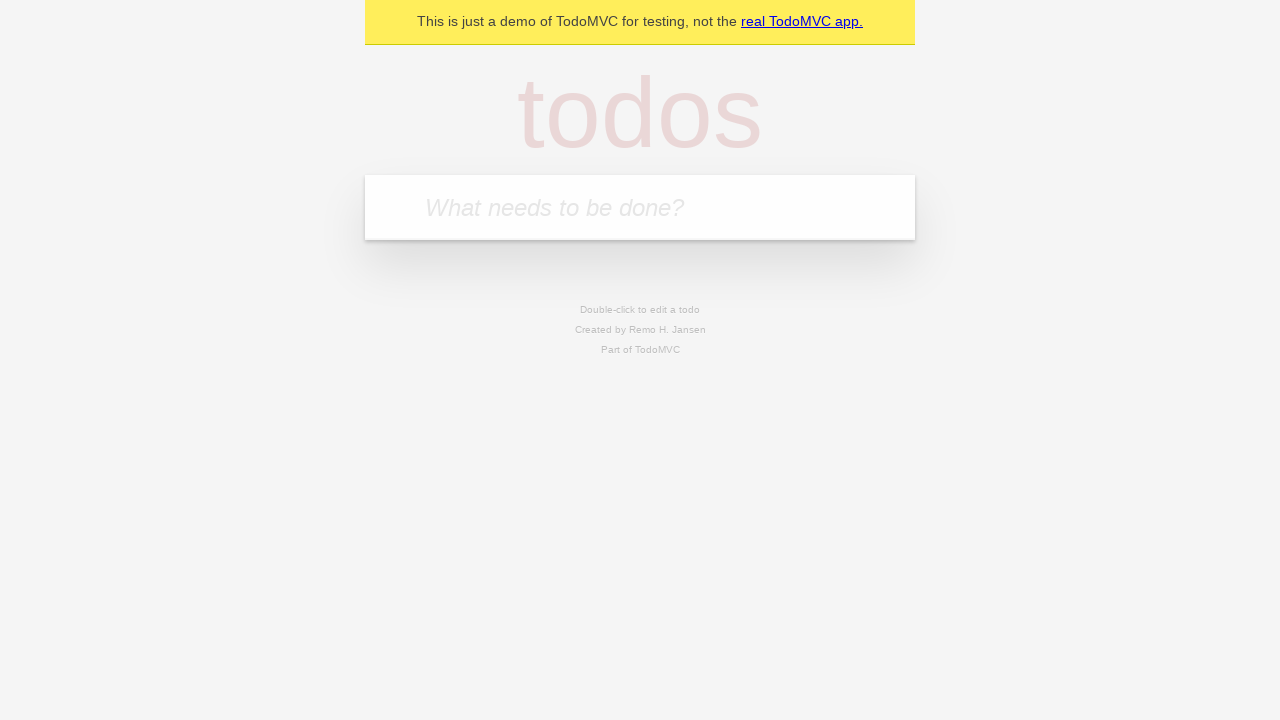

Filled todo input with 'buy some cheese' on internal:attr=[placeholder="What needs to be done?"i]
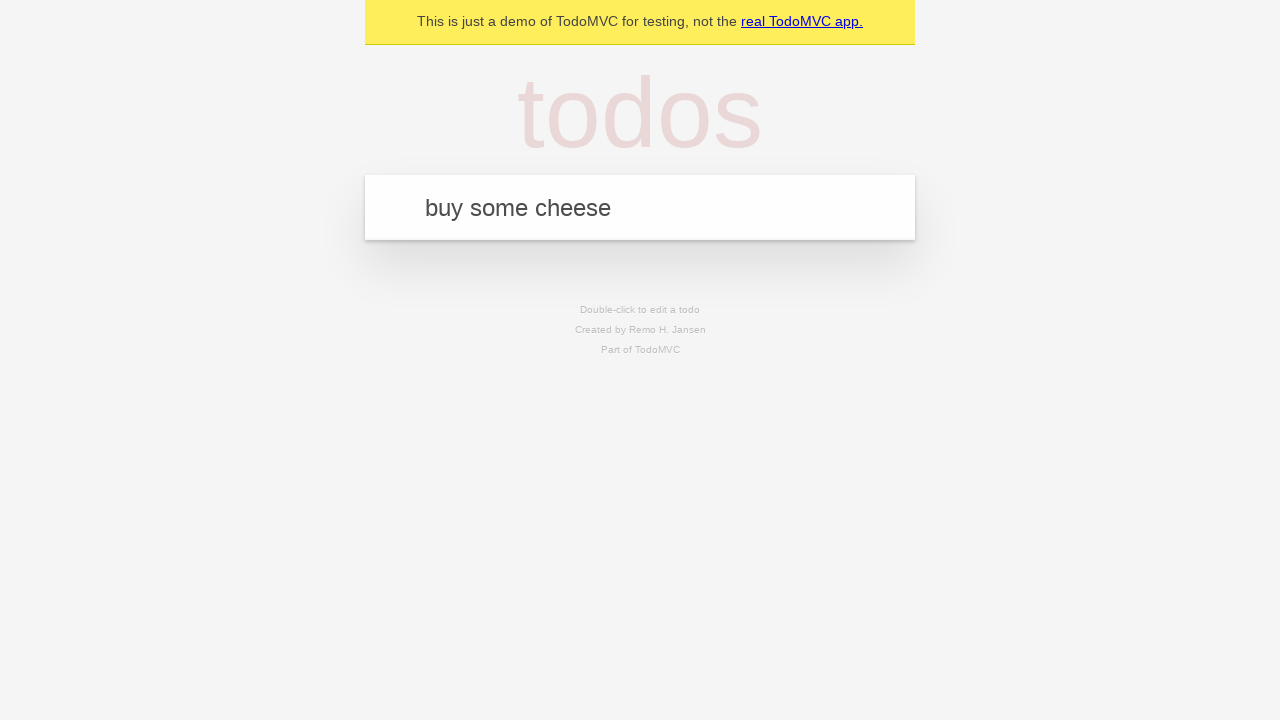

Pressed Enter to add first todo item on internal:attr=[placeholder="What needs to be done?"i]
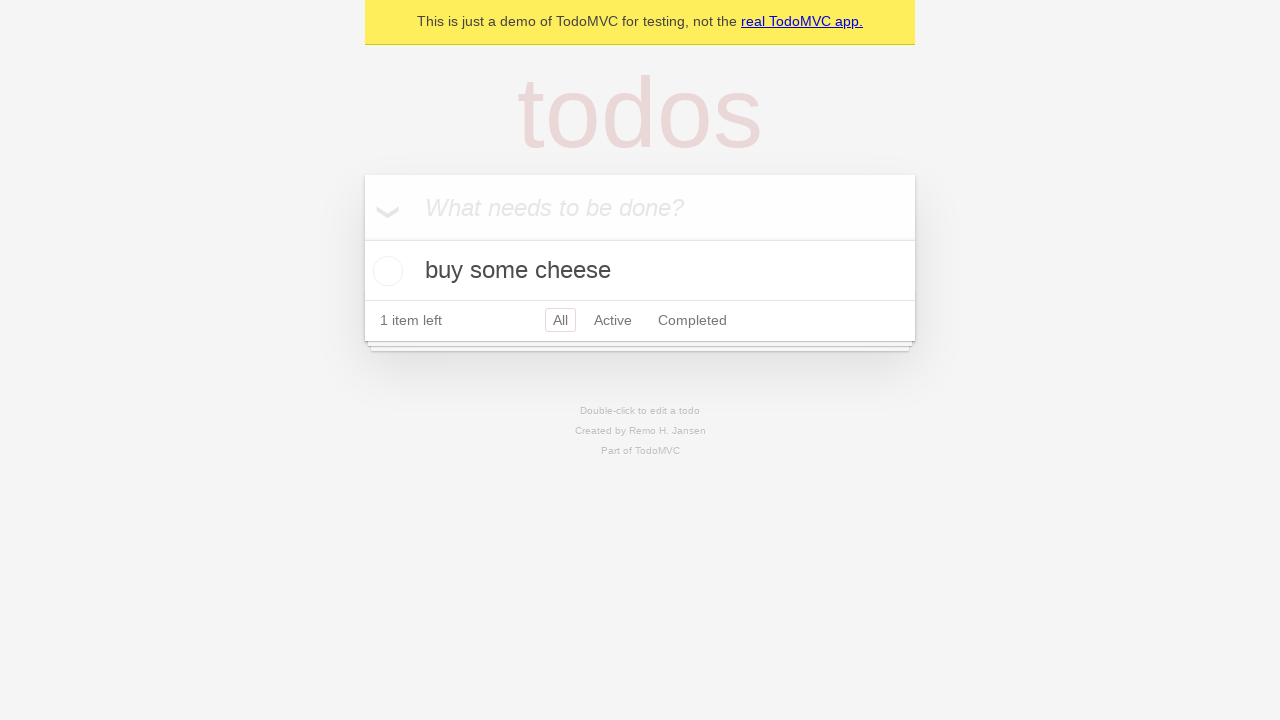

Filled todo input with 'feed the cat' on internal:attr=[placeholder="What needs to be done?"i]
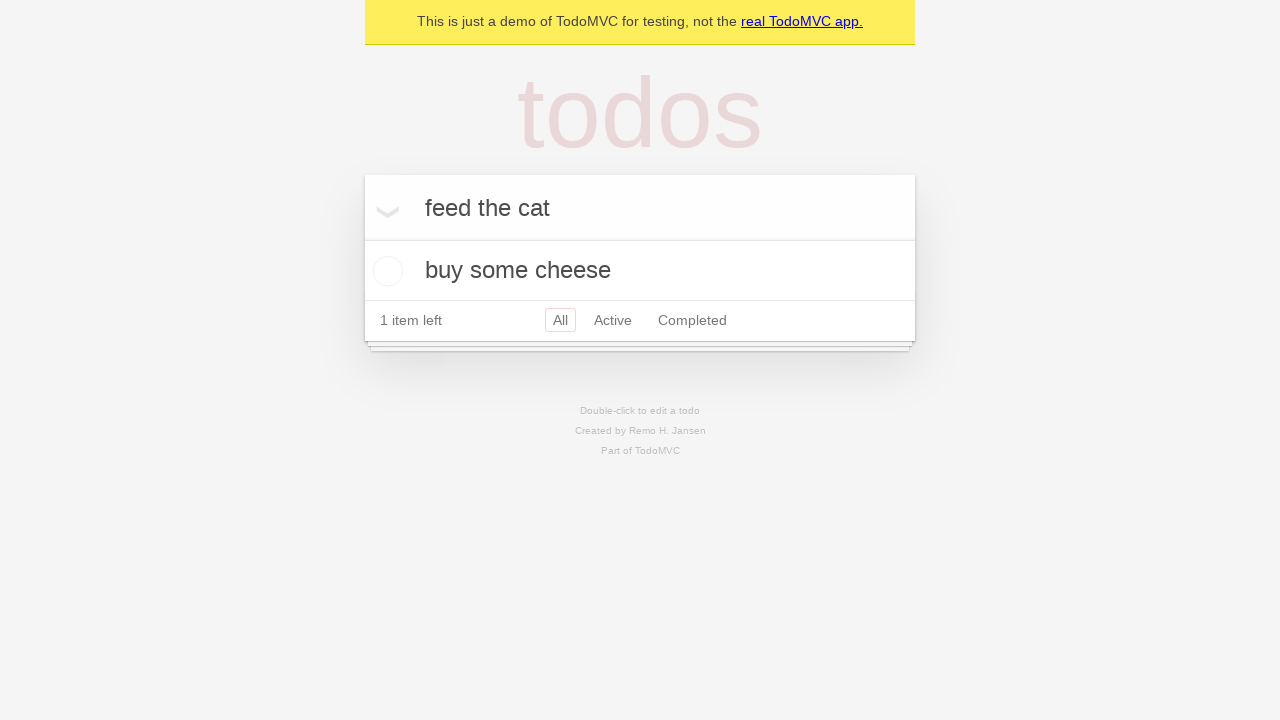

Pressed Enter to add second todo item on internal:attr=[placeholder="What needs to be done?"i]
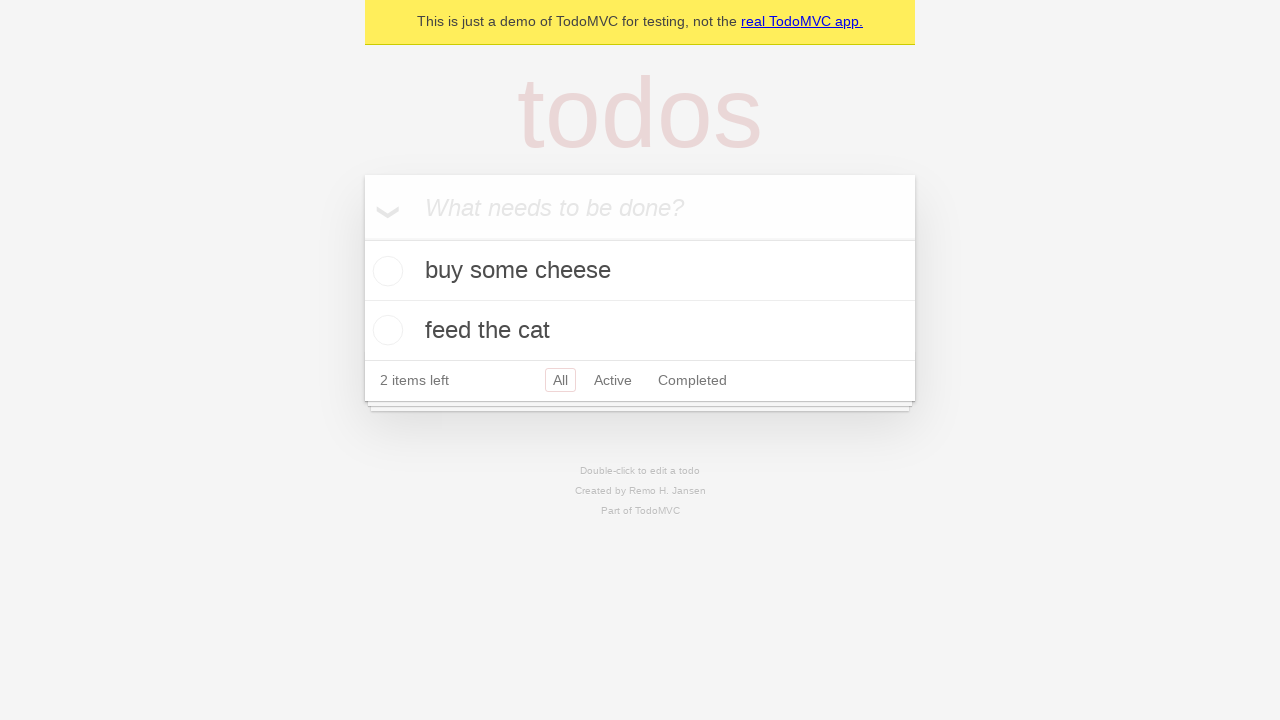

Filled todo input with 'book a doctors appointment' on internal:attr=[placeholder="What needs to be done?"i]
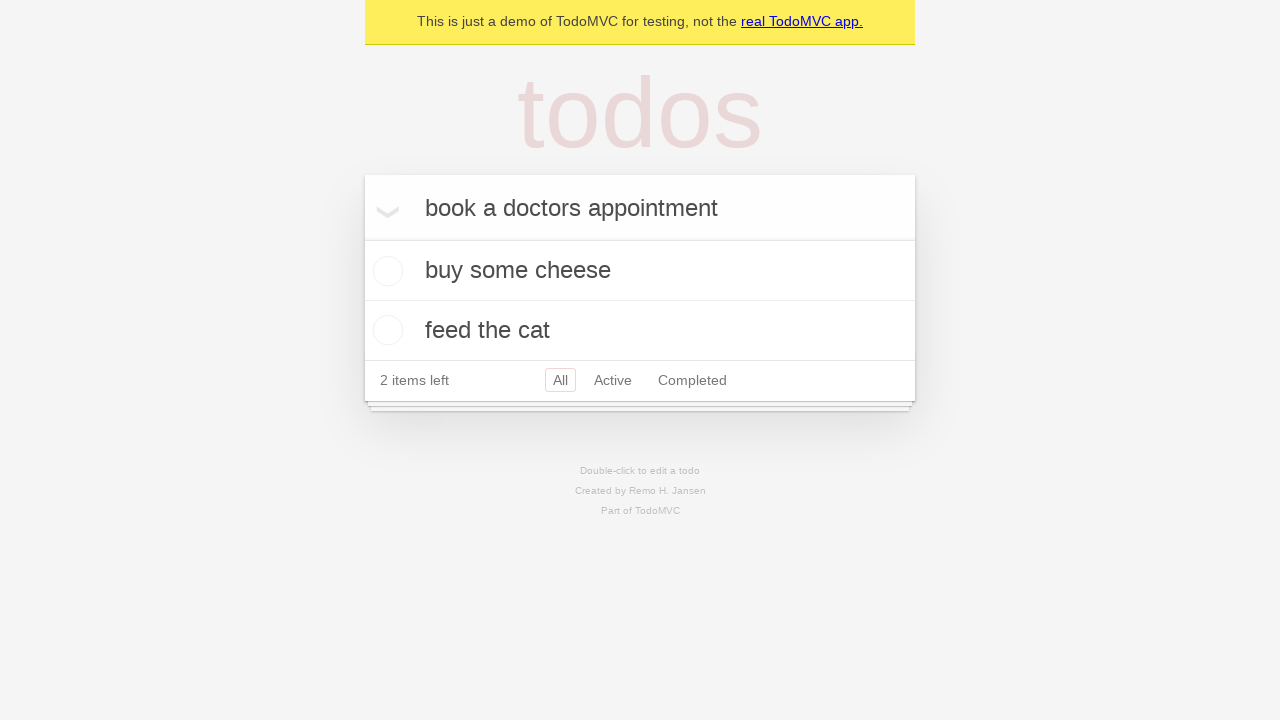

Pressed Enter to add third todo item on internal:attr=[placeholder="What needs to be done?"i]
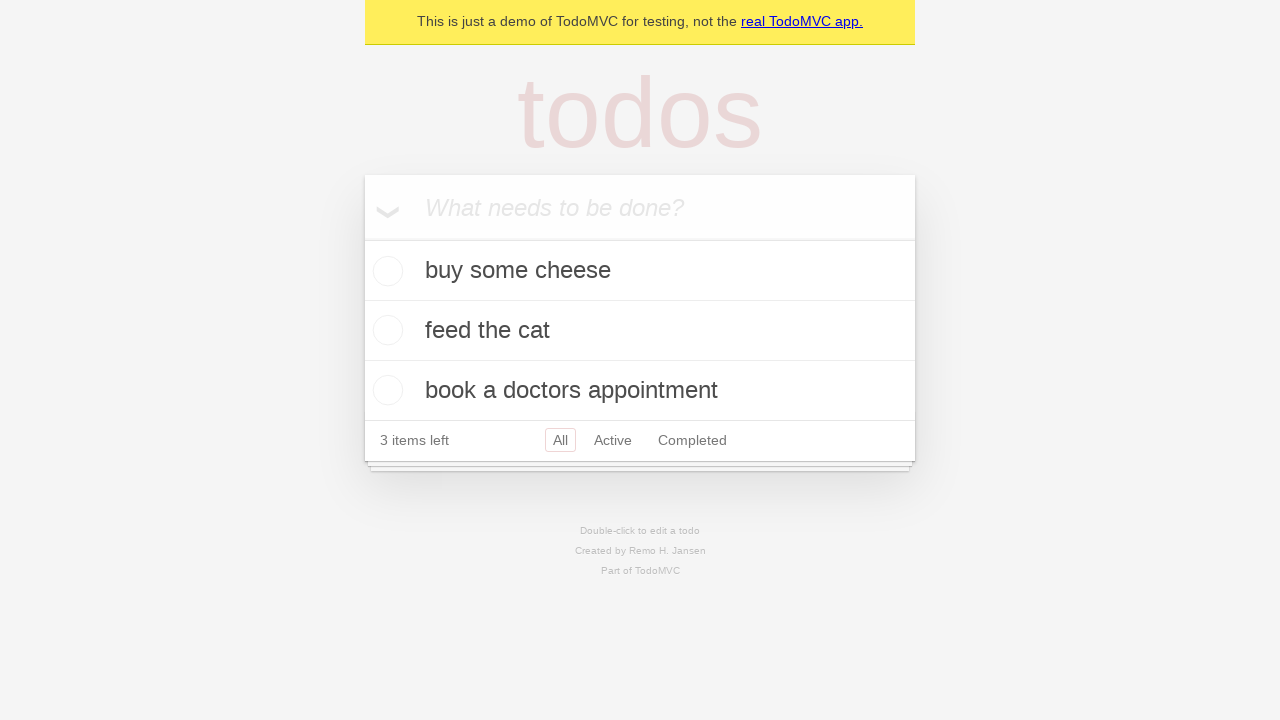

Waited for third todo item to appear
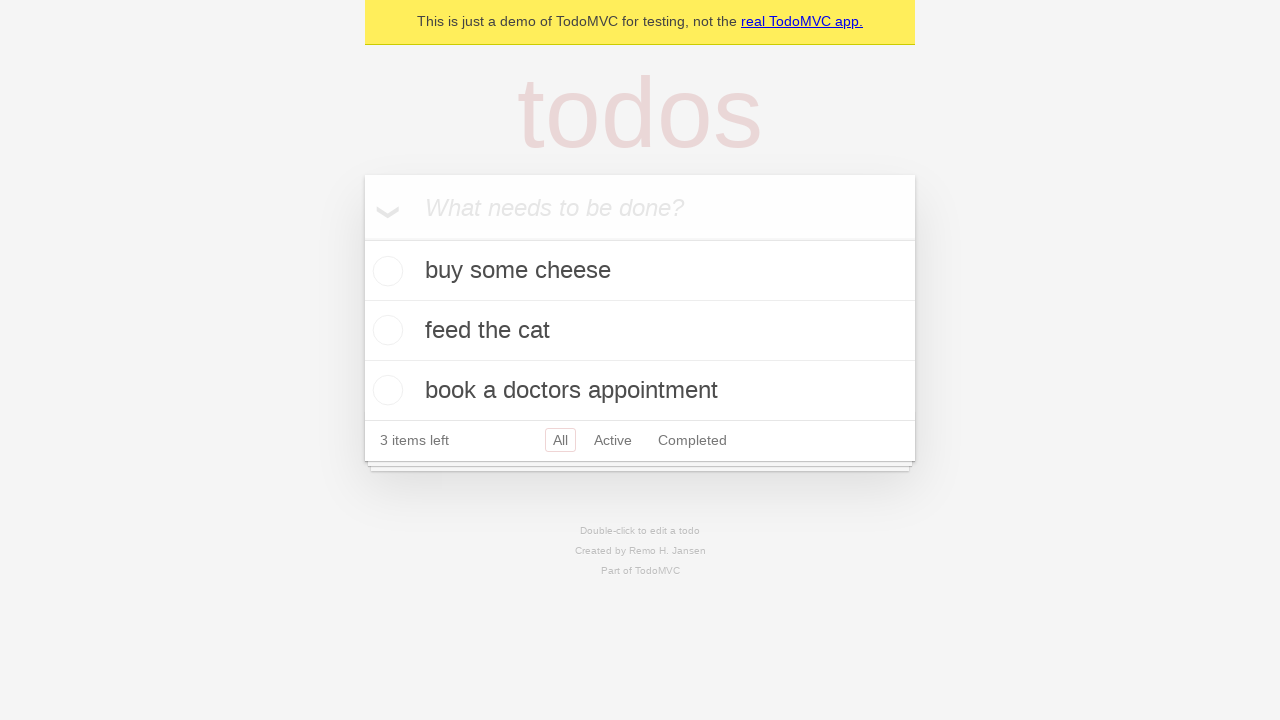

Checked the second todo item at (385, 330) on [data-testid='todo-item'] >> nth=1 >> internal:role=checkbox
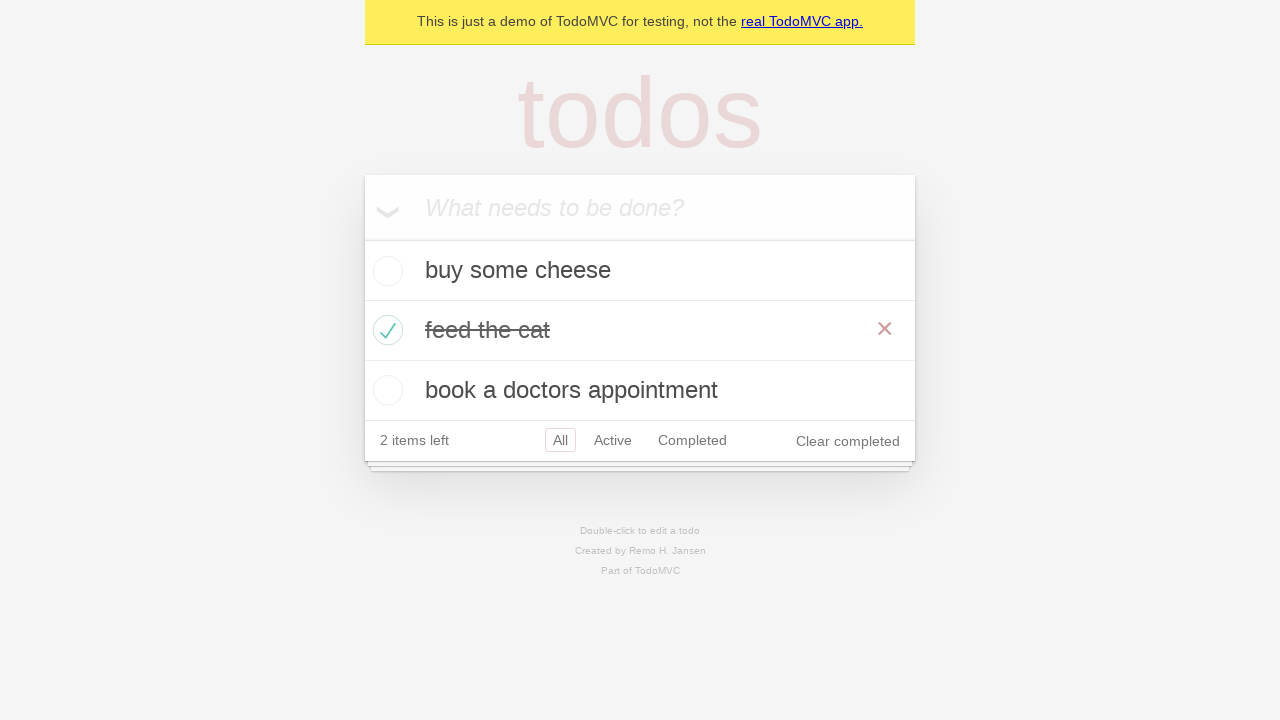

Clicked All filter at (560, 440) on internal:role=link[name="All"i]
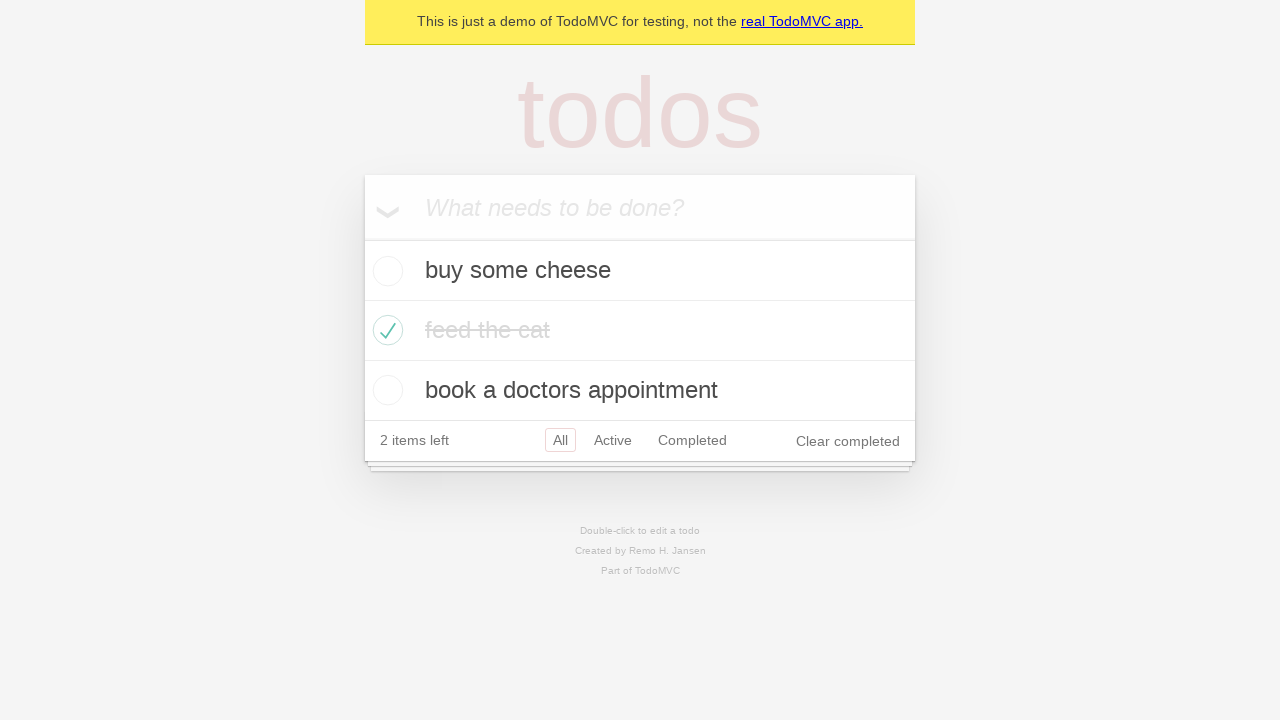

Clicked Active filter at (613, 440) on internal:role=link[name="Active"i]
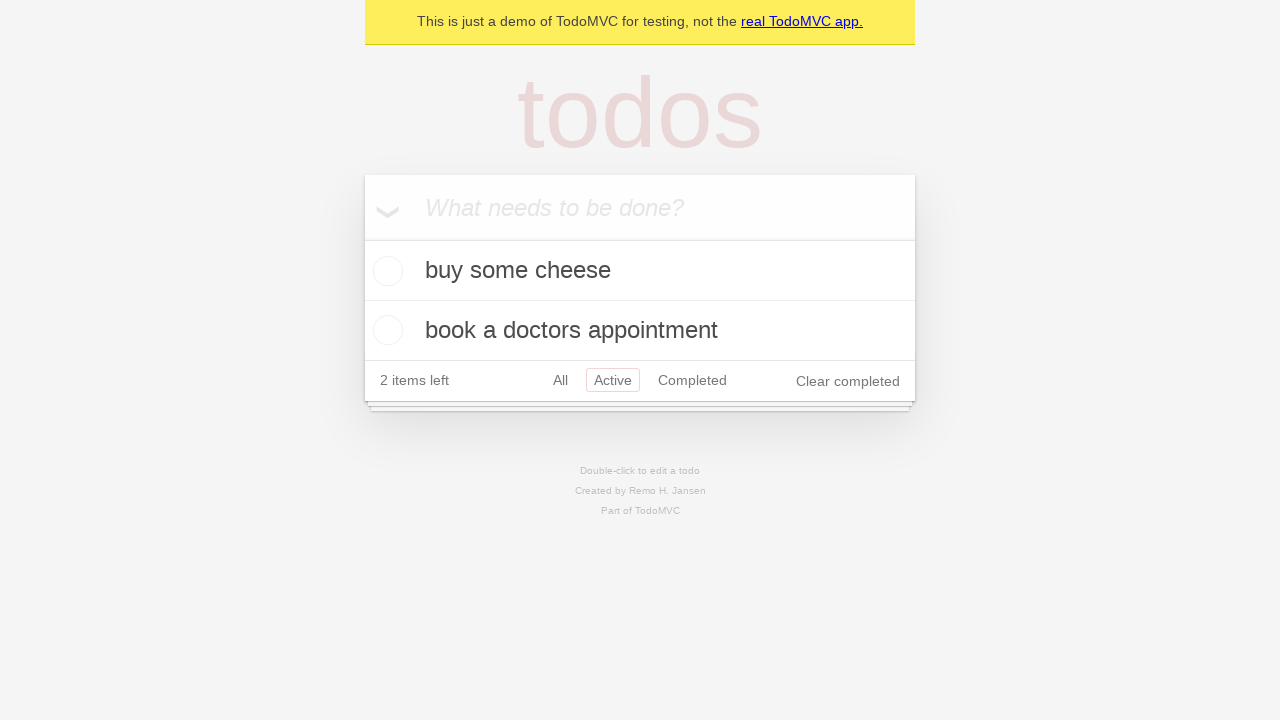

Clicked Completed filter at (692, 380) on internal:role=link[name="Completed"i]
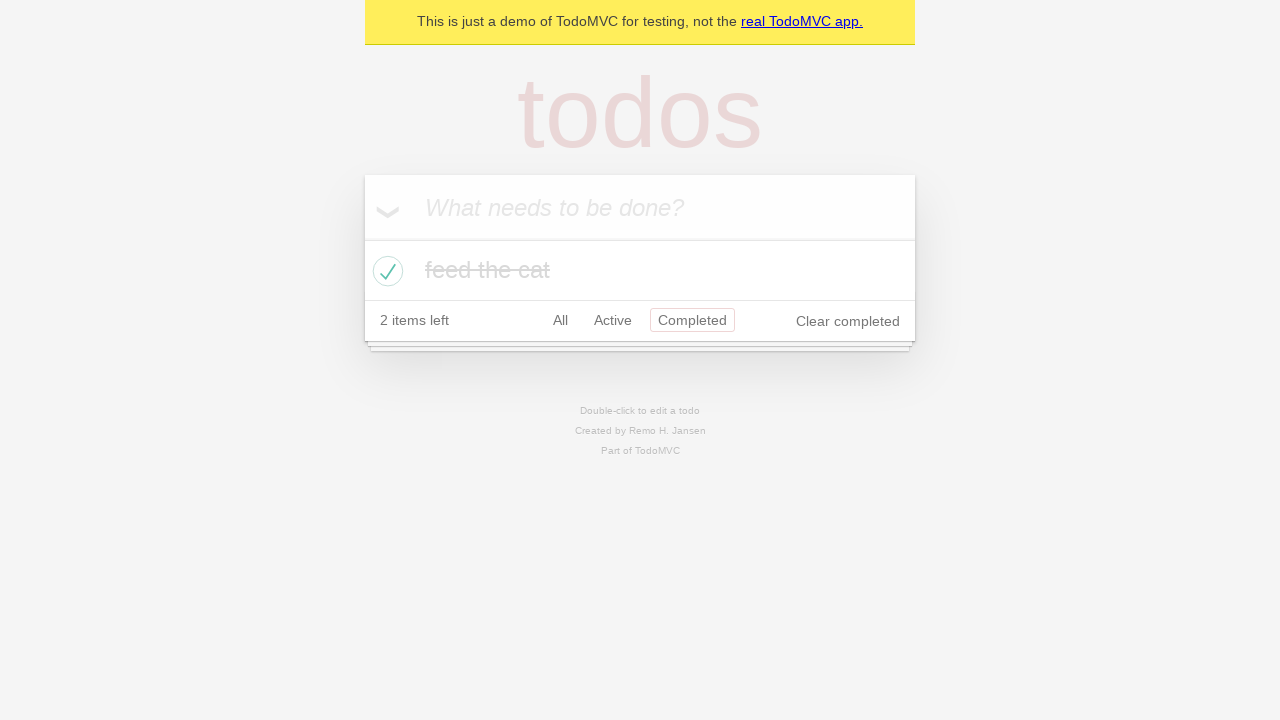

Navigated back to Active filter
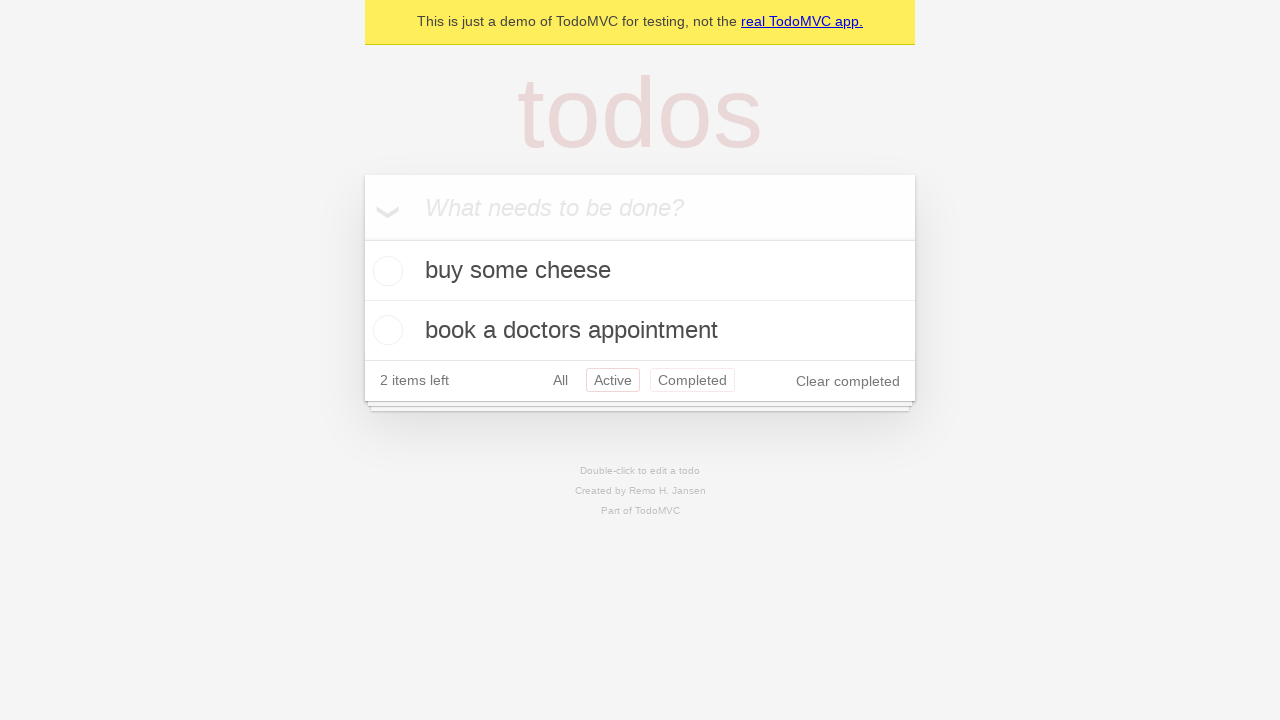

Navigated back to All filter
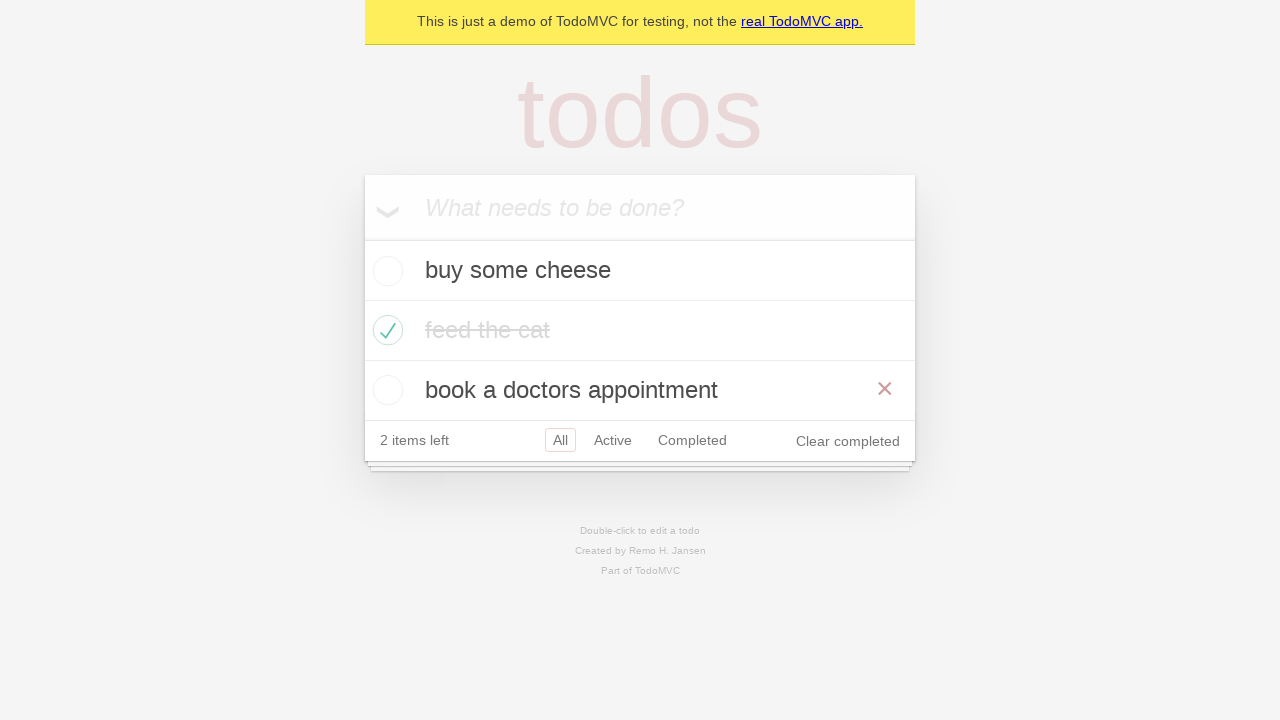

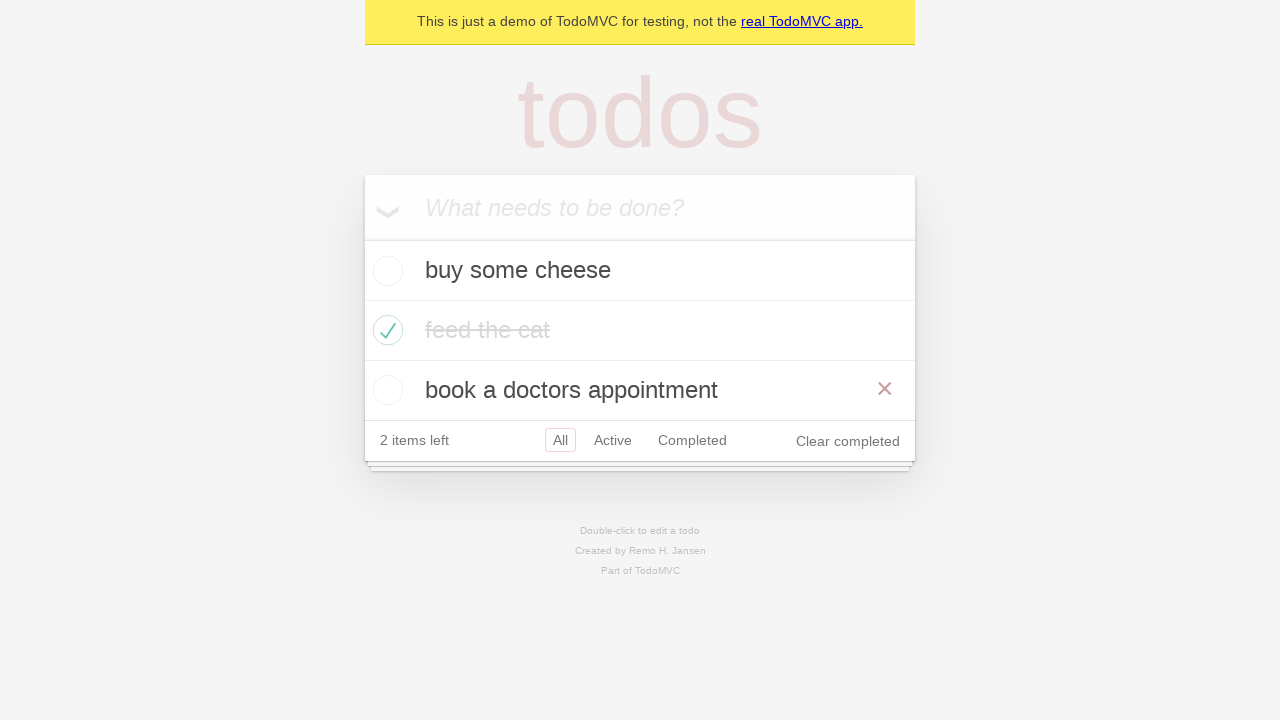